Tests Google Translate Ukrainian to Spanish translation by entering Ukrainian text and verifying the Spanish translation output

Starting URL: https://translate.google.com/?sl=uk&tl=es&op=translate

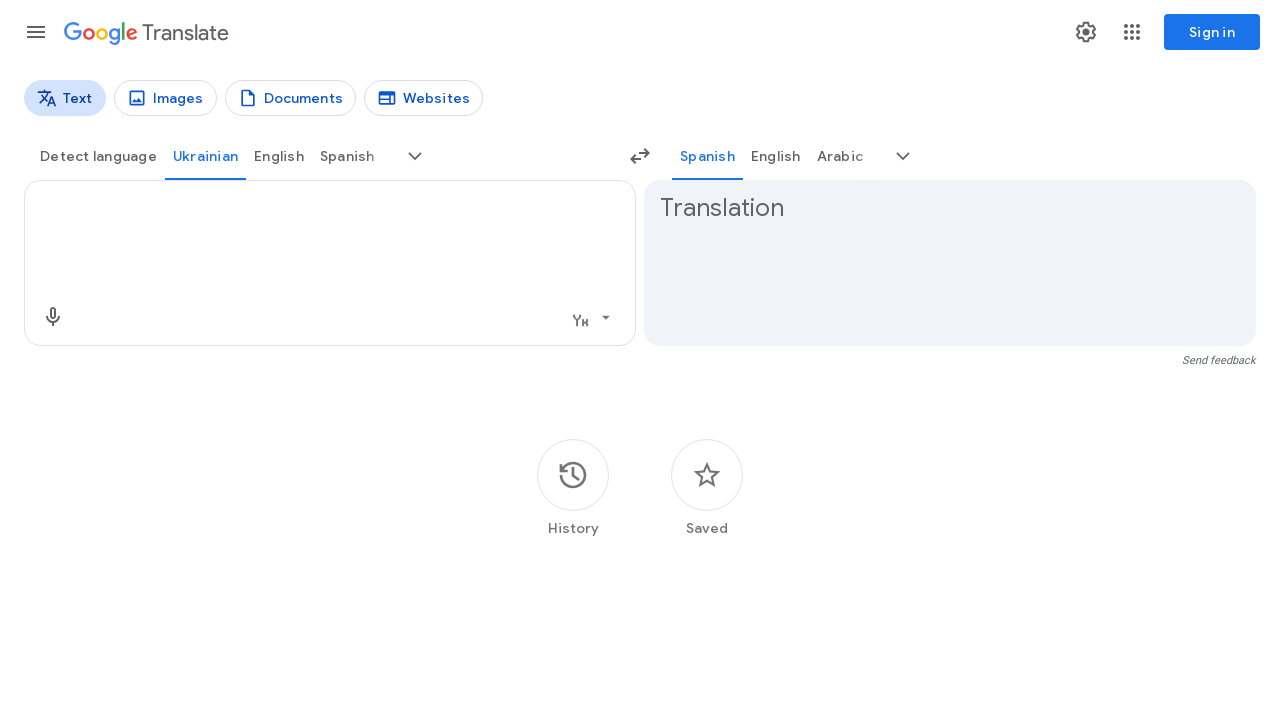

Filled textarea with Ukrainian text 'Я люблю тестування' on textarea
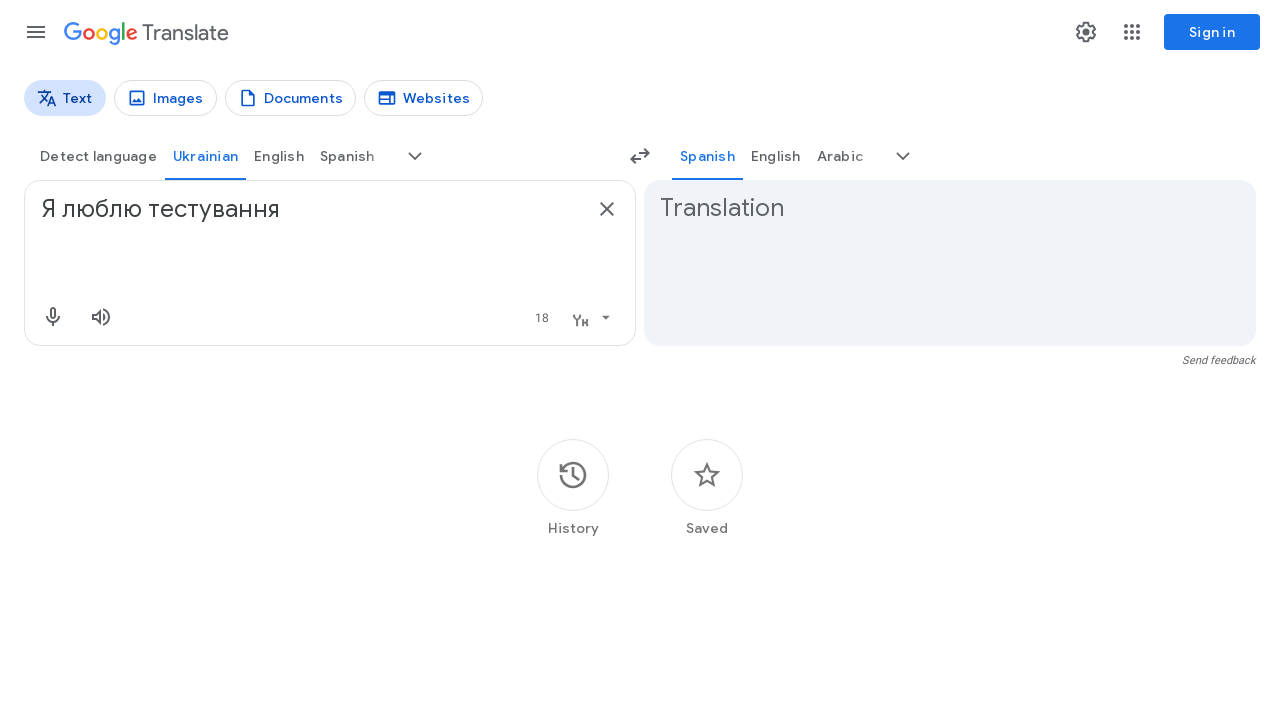

Pressed Enter to submit Ukrainian text for translation on textarea
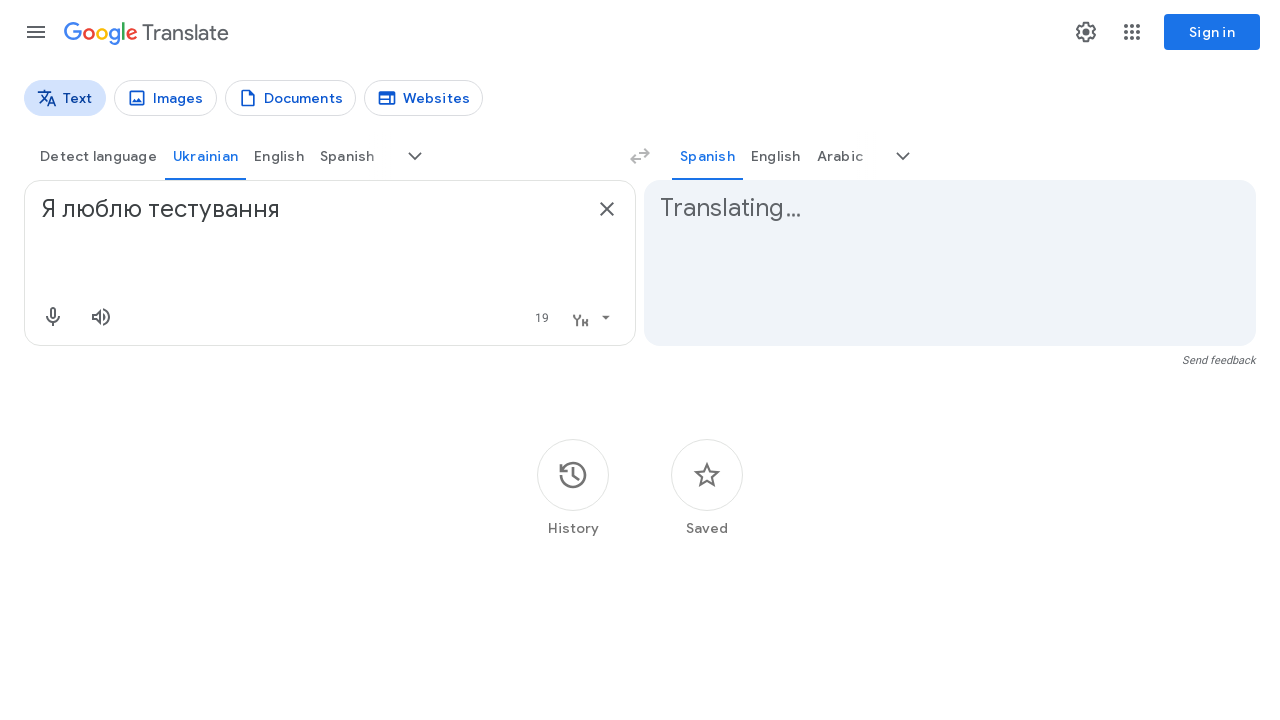

Translation output loaded and Spanish translation visible
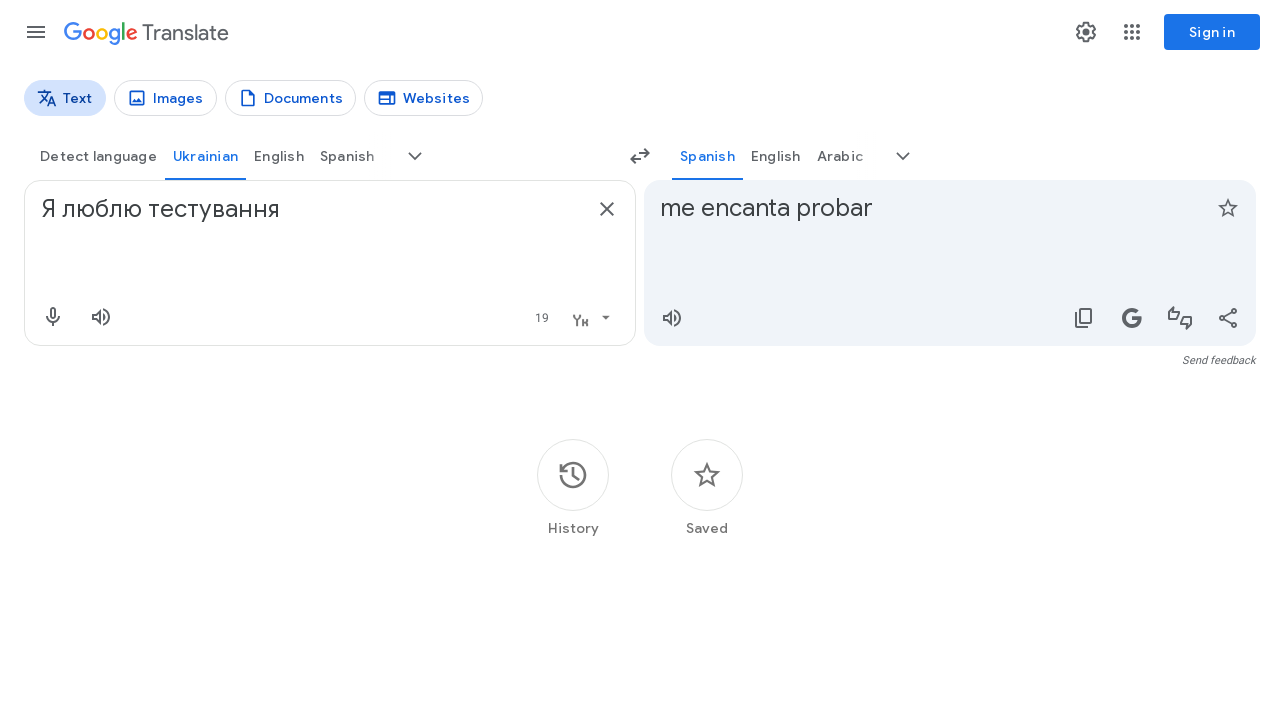

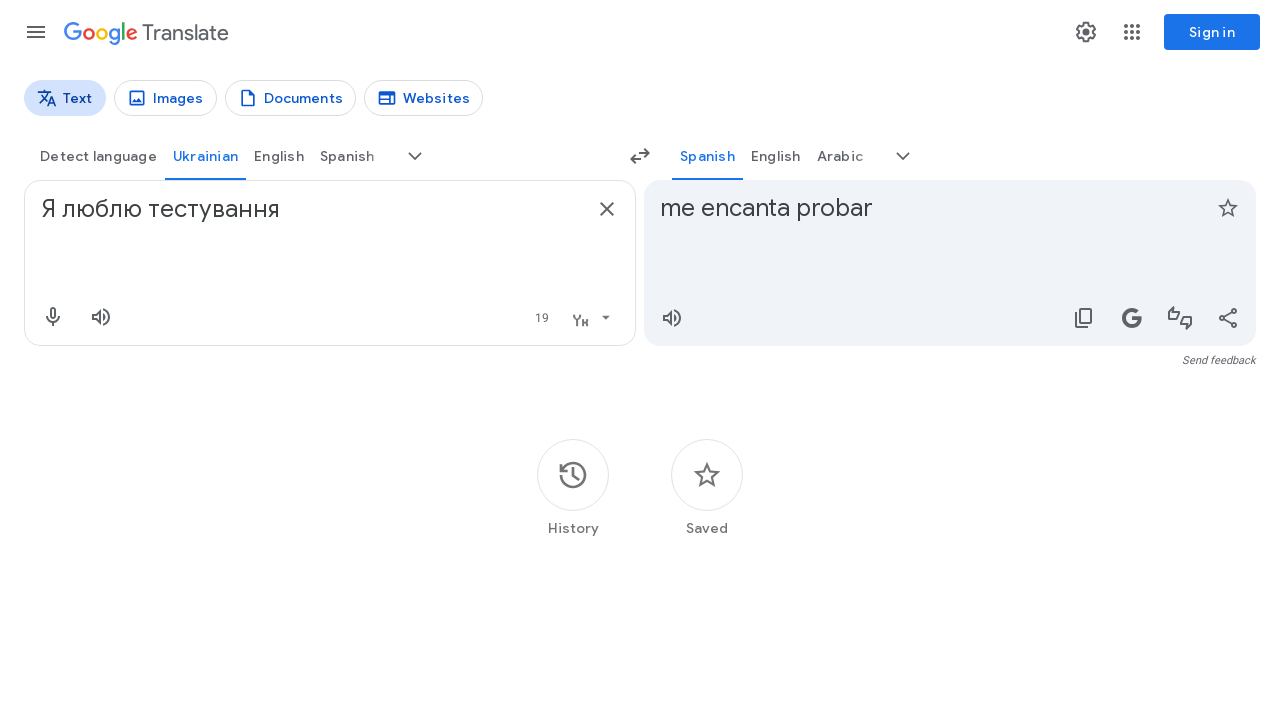